Tests that edits are saved when the input loses focus (blur event)

Starting URL: https://demo.playwright.dev/todomvc

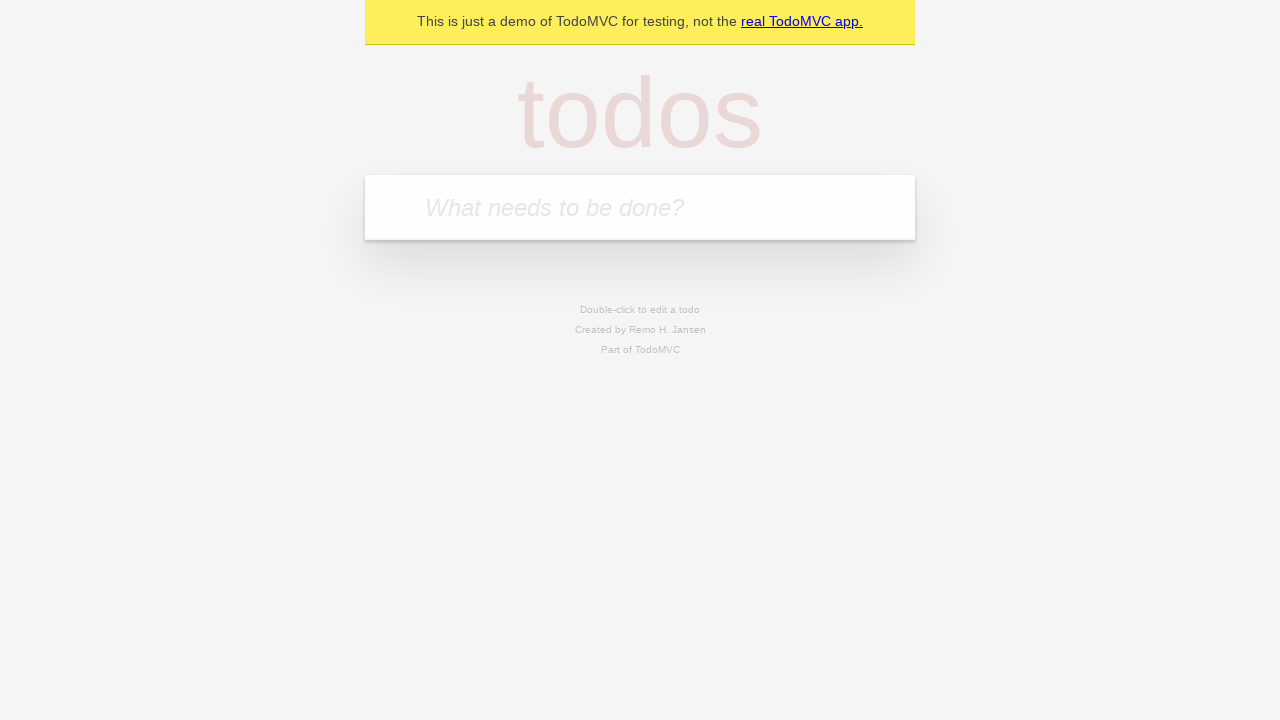

Filled first todo input with 'buy some cheese' on internal:attr=[placeholder="What needs to be done?"i]
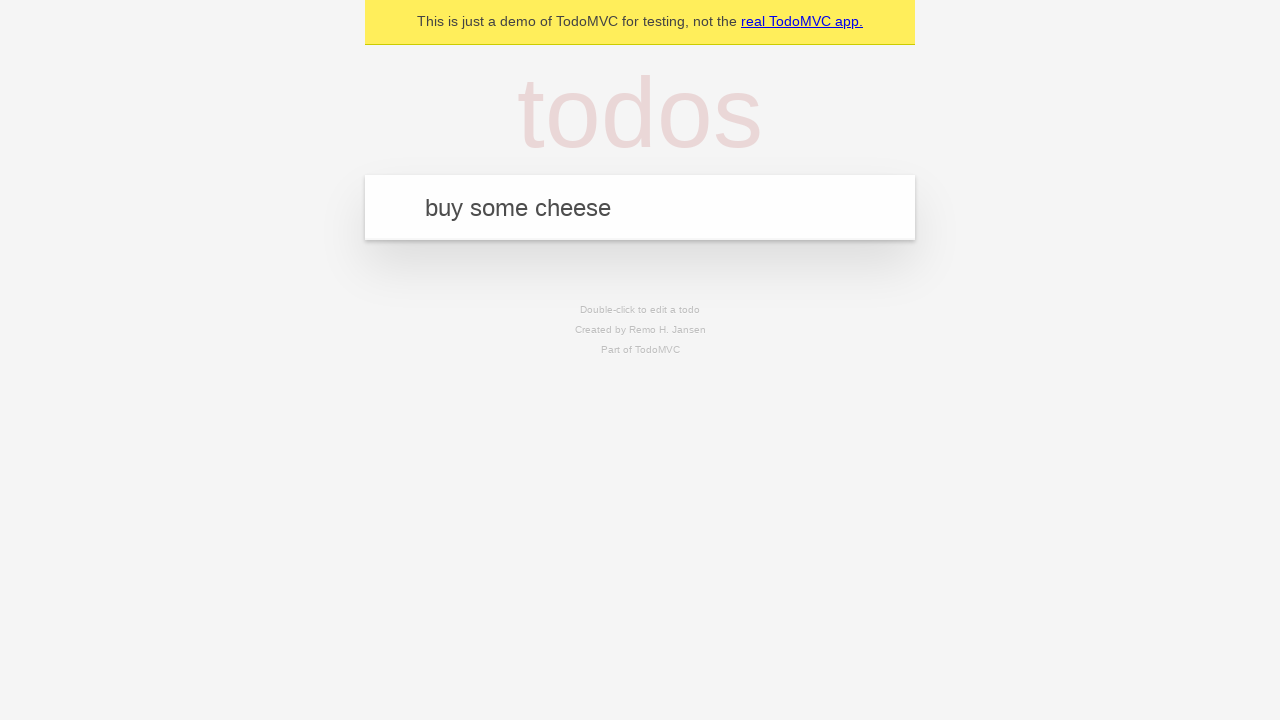

Pressed Enter to create first todo on internal:attr=[placeholder="What needs to be done?"i]
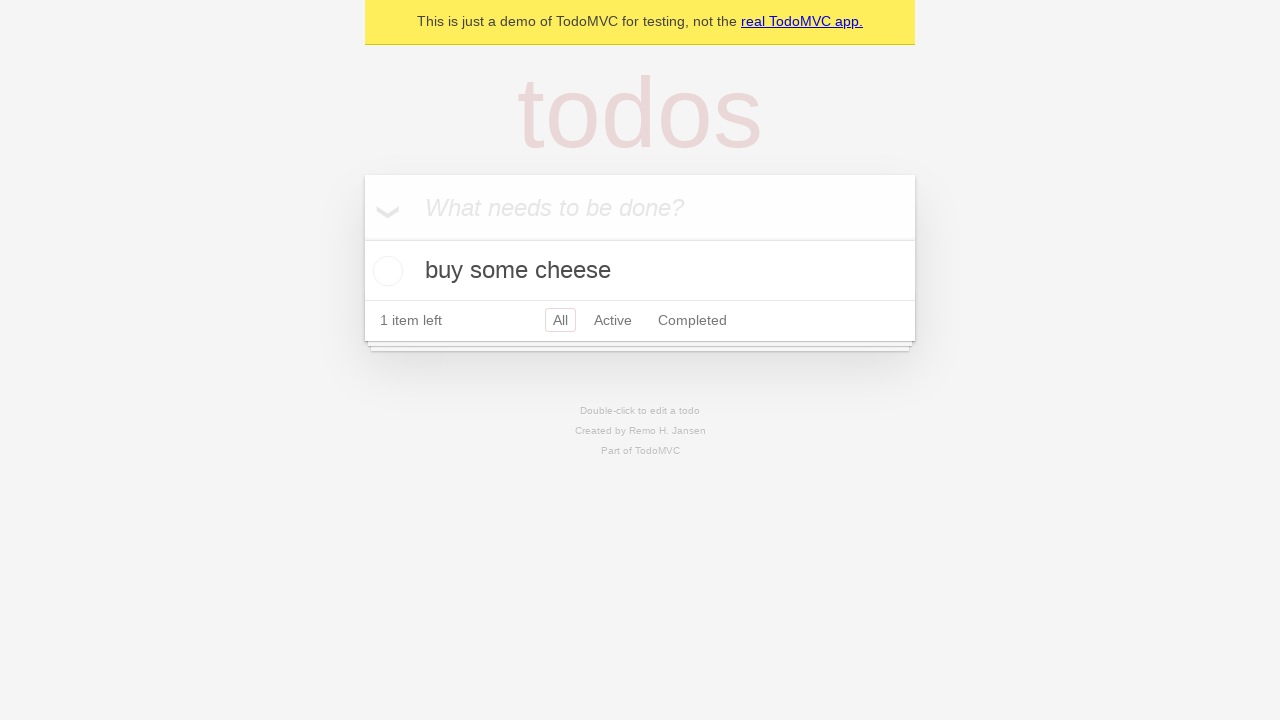

Filled second todo input with 'feed the cat' on internal:attr=[placeholder="What needs to be done?"i]
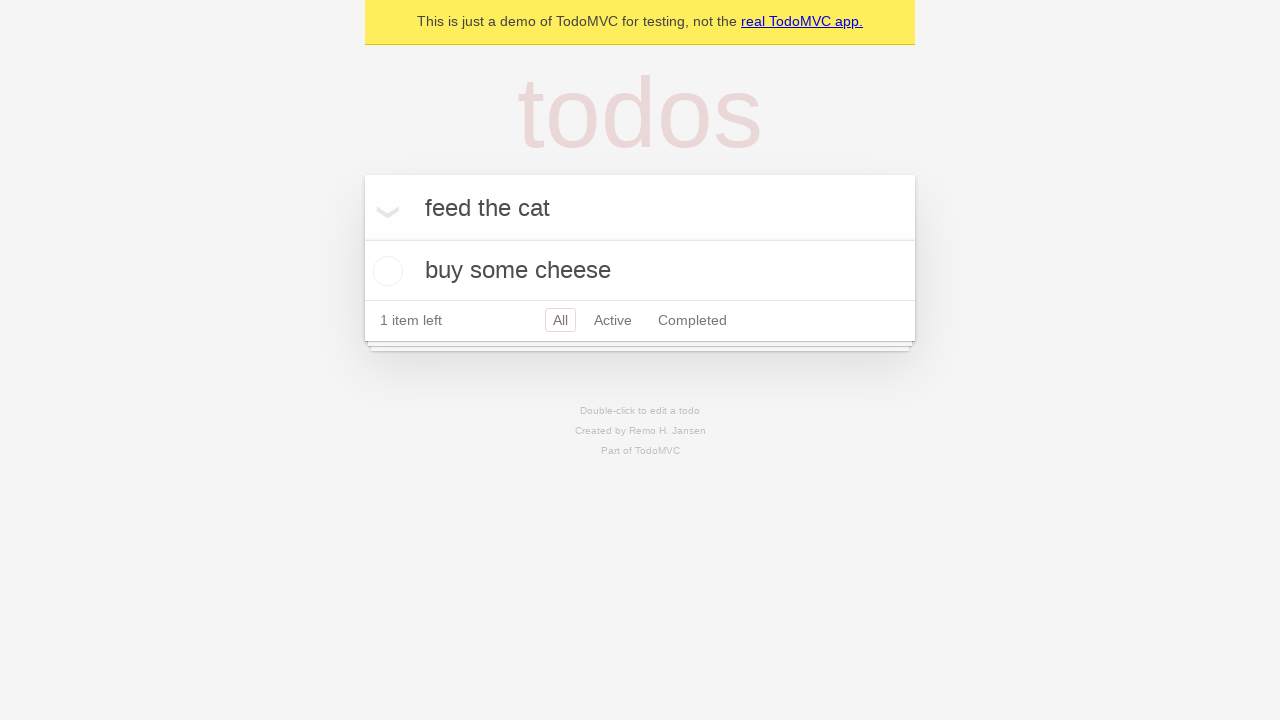

Pressed Enter to create second todo on internal:attr=[placeholder="What needs to be done?"i]
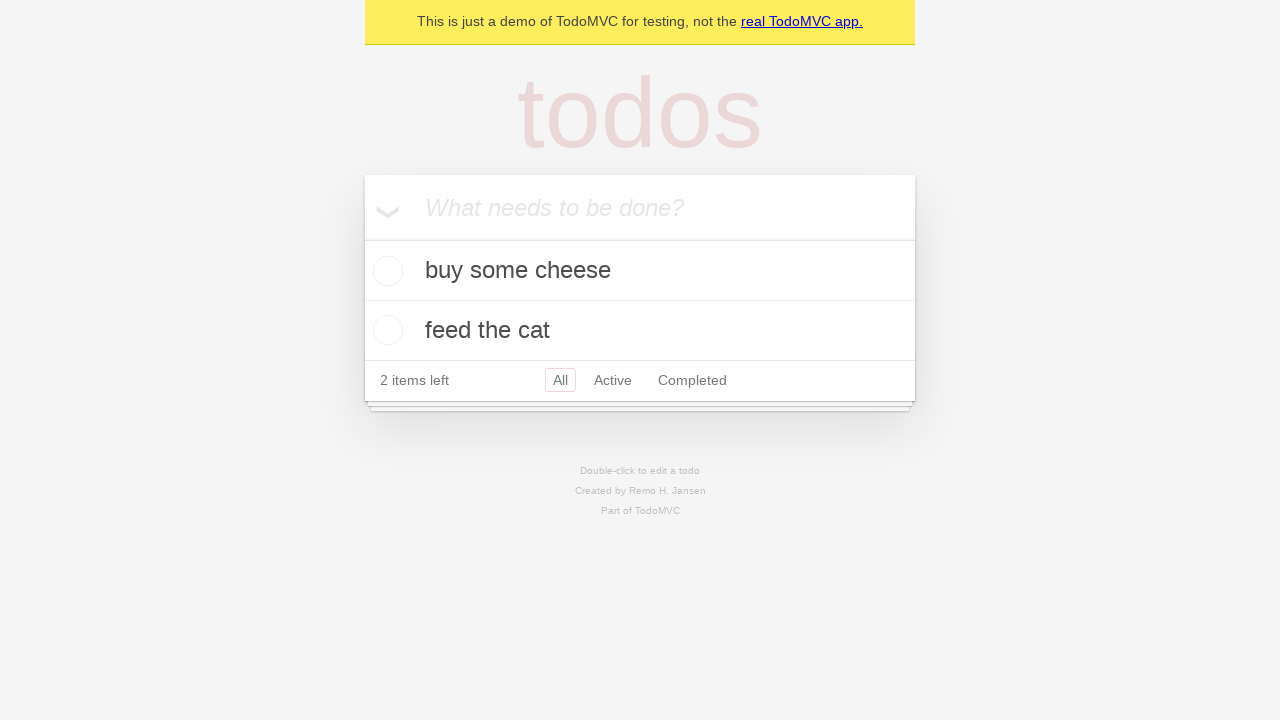

Filled third todo input with 'book a doctors appointment' on internal:attr=[placeholder="What needs to be done?"i]
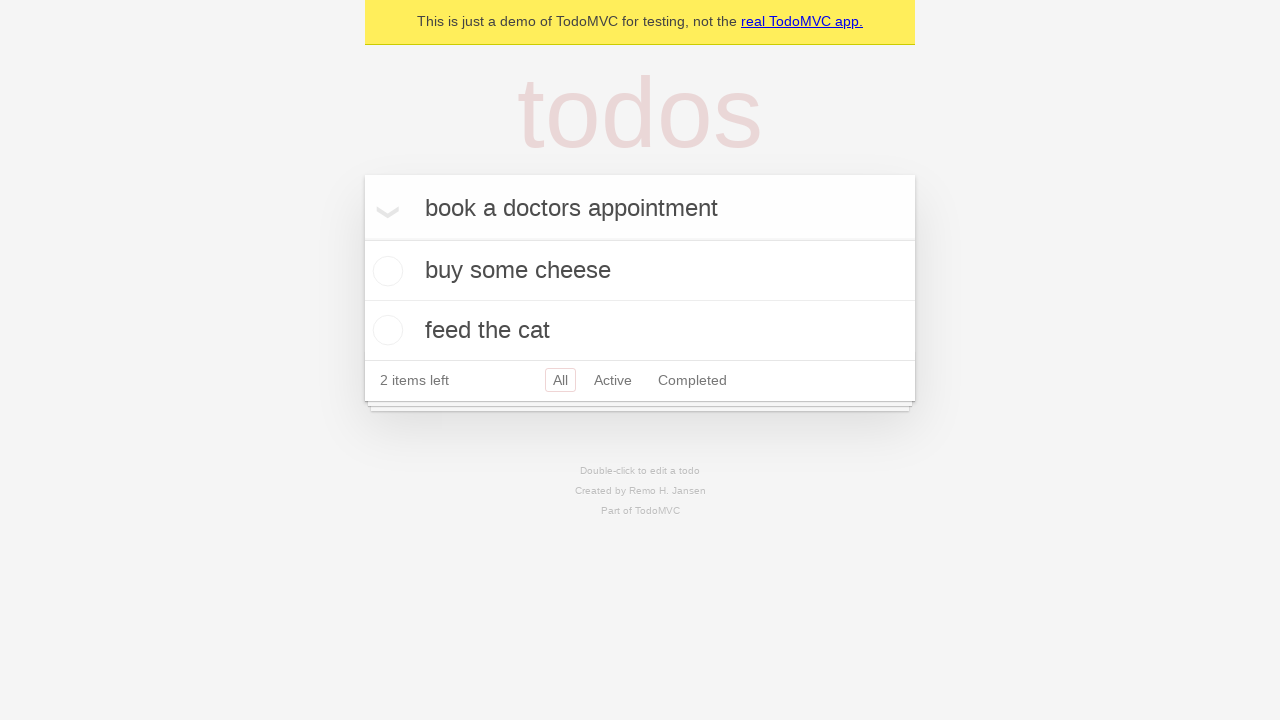

Pressed Enter to create third todo on internal:attr=[placeholder="What needs to be done?"i]
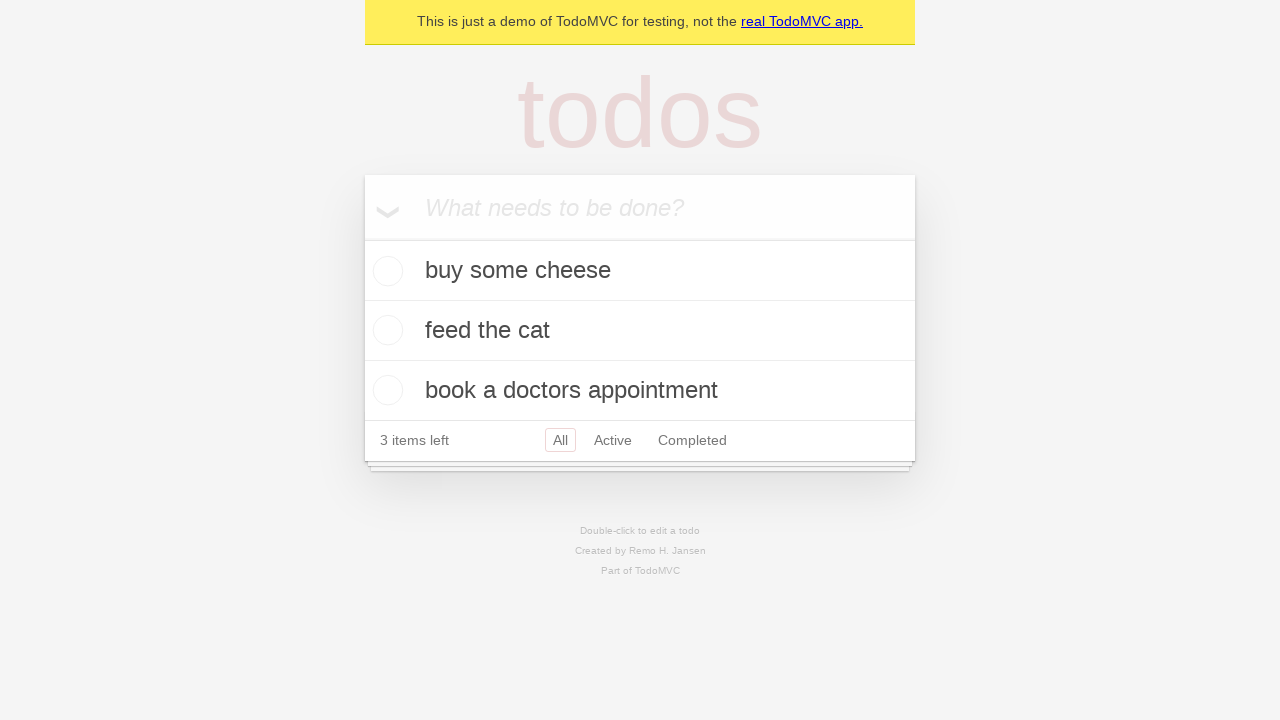

Double-clicked second todo item to enter edit mode at (640, 331) on internal:testid=[data-testid="todo-item"s] >> nth=1
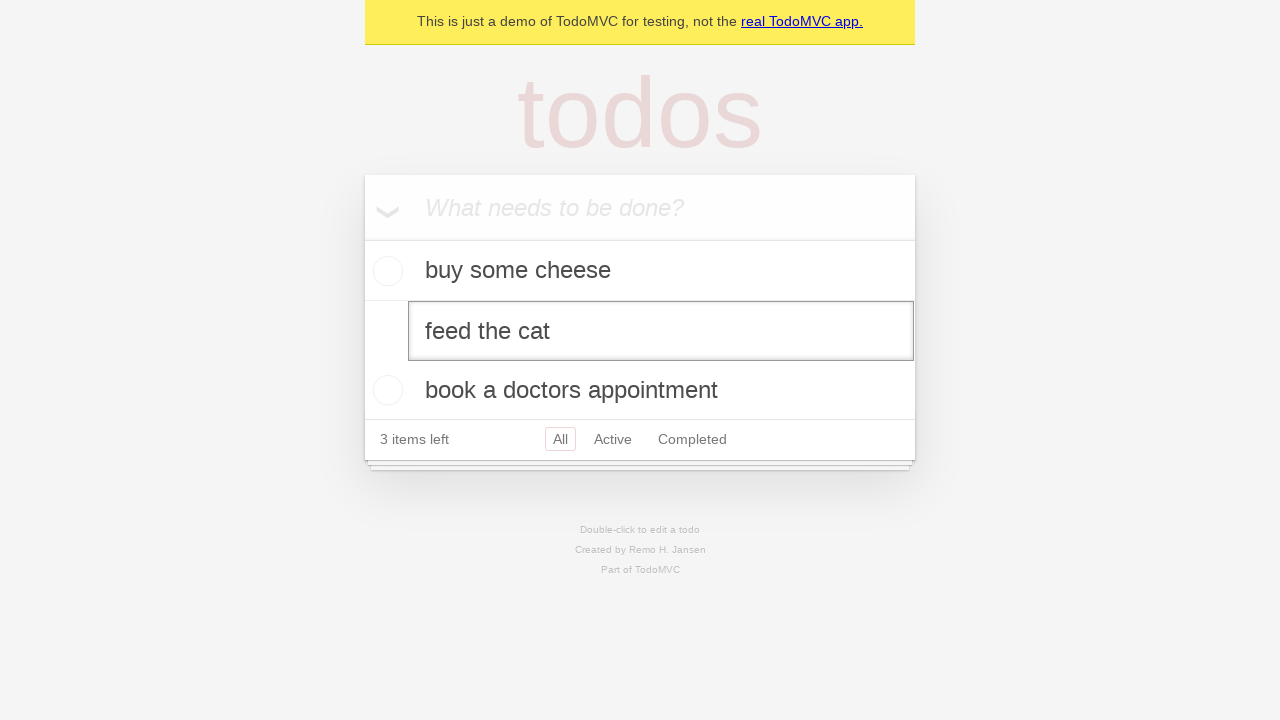

Filled edit input with 'buy some sausages' on internal:testid=[data-testid="todo-item"s] >> nth=1 >> internal:role=textbox[nam
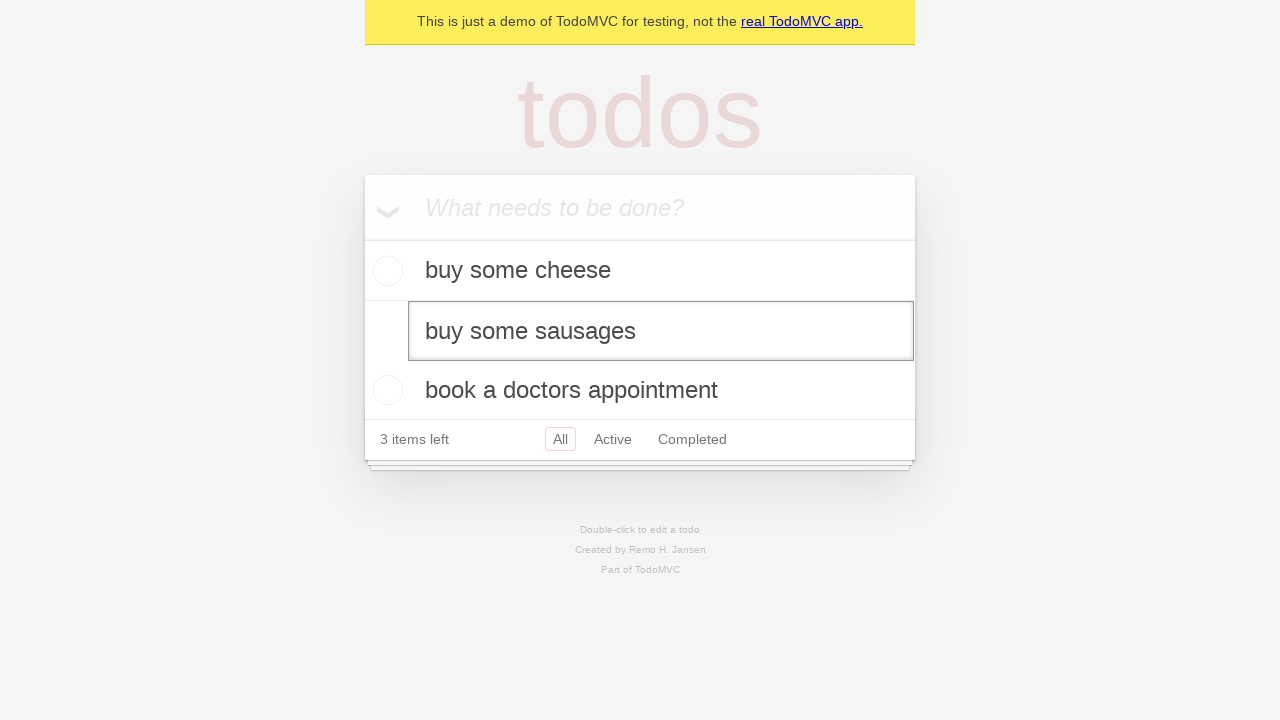

Triggered blur event to save edits
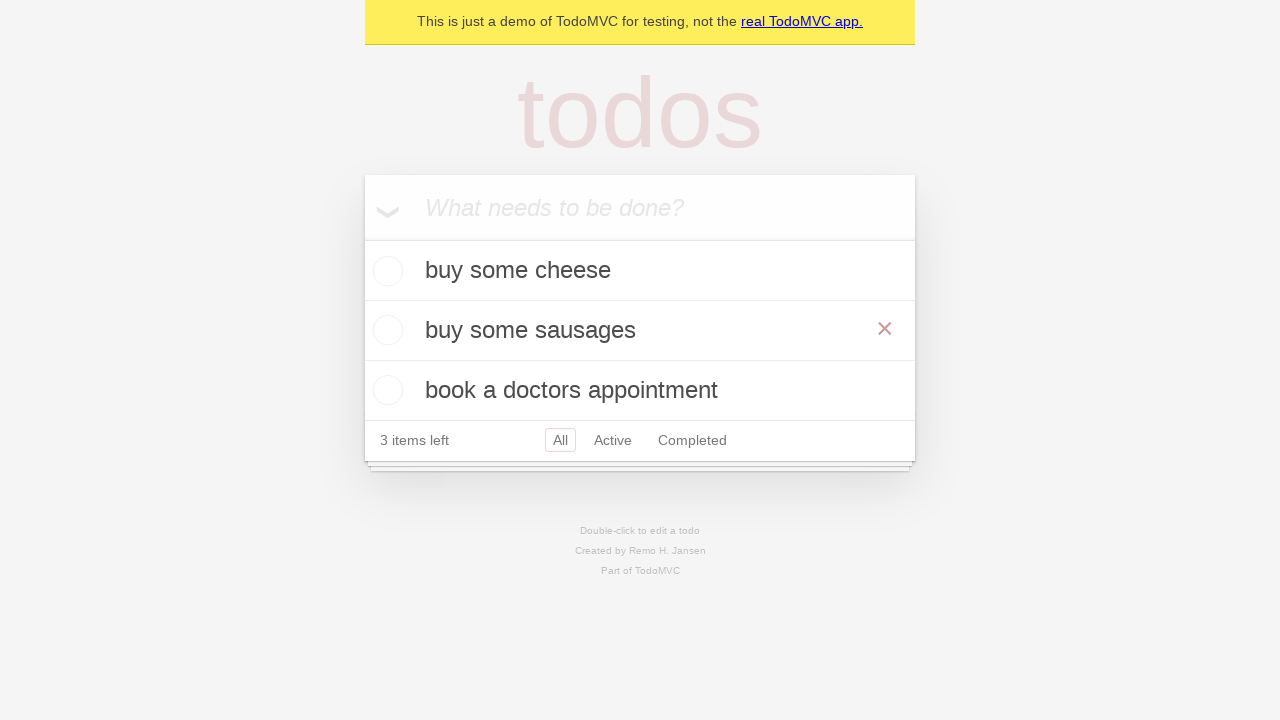

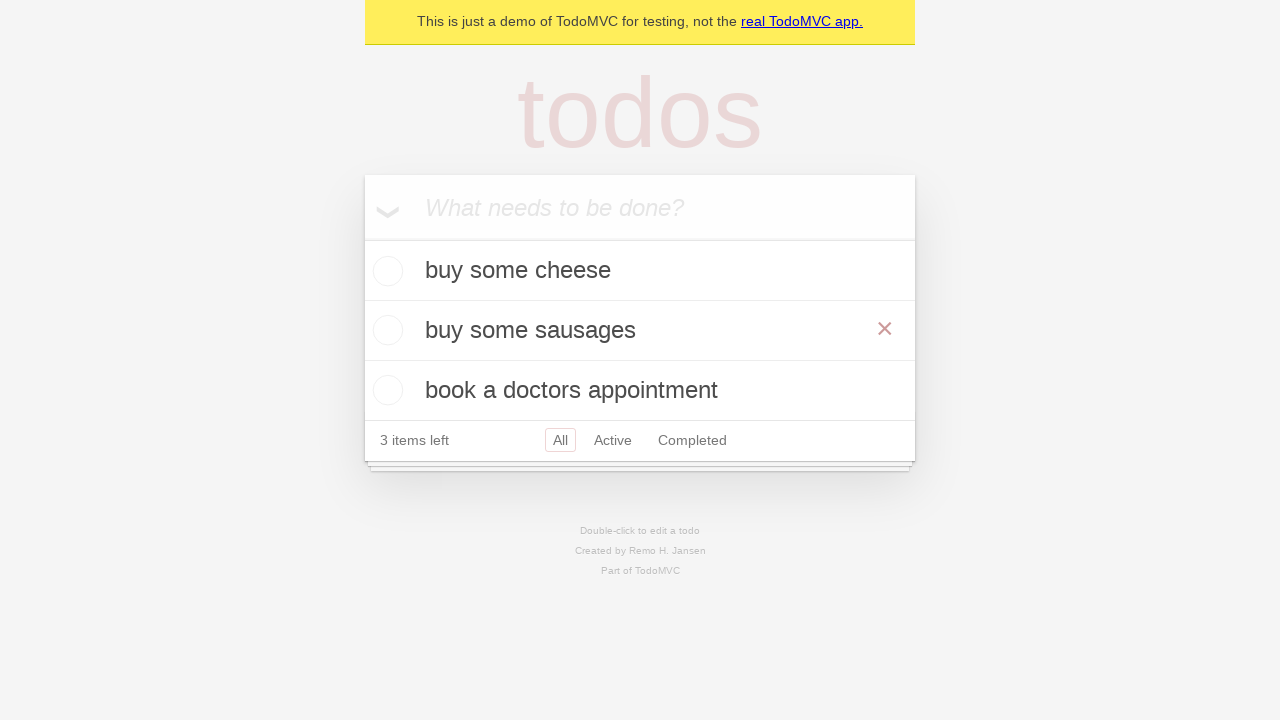